Tests radio button functionality including selection, verification of selection state, finding default selected buttons, and checking age group selection

Starting URL: https://www.leafground.com/radio.xhtml

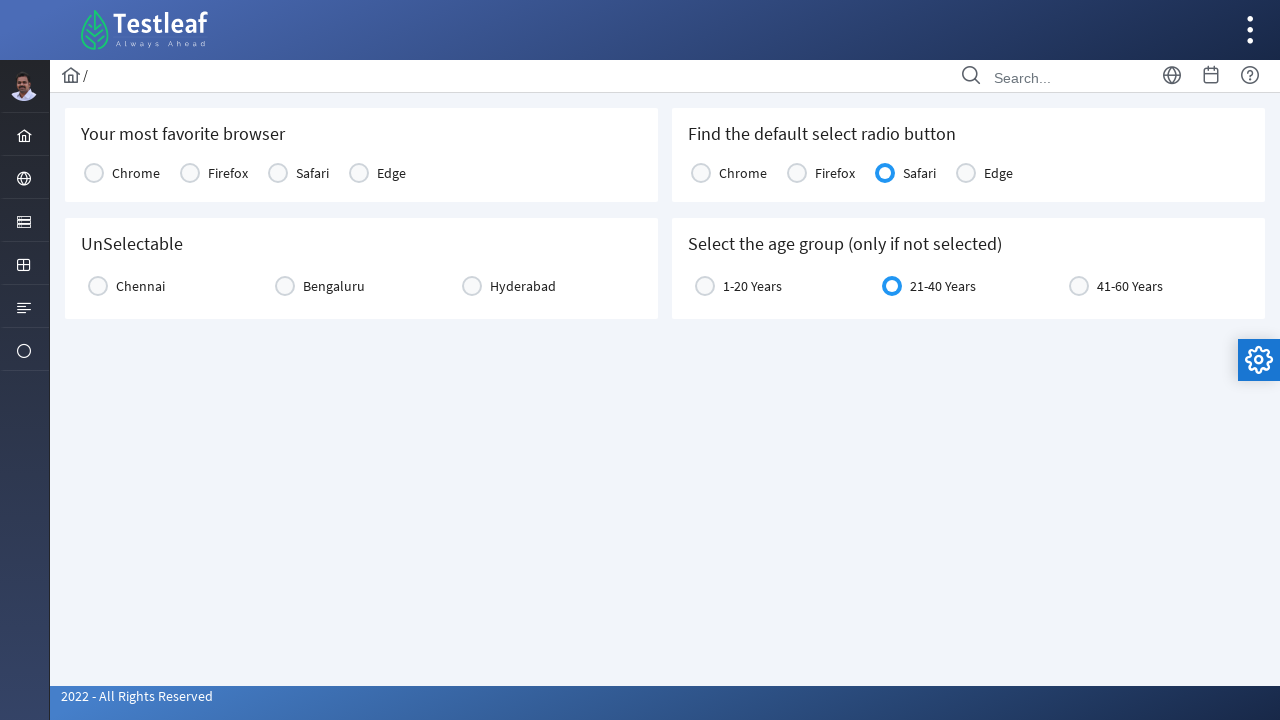

Clicked Chrome radio button (first occurrence) at (94, 173) on xpath=//label[text()='Chrome']/parent::td//div[contains(@class, 'ui-radiobutton-
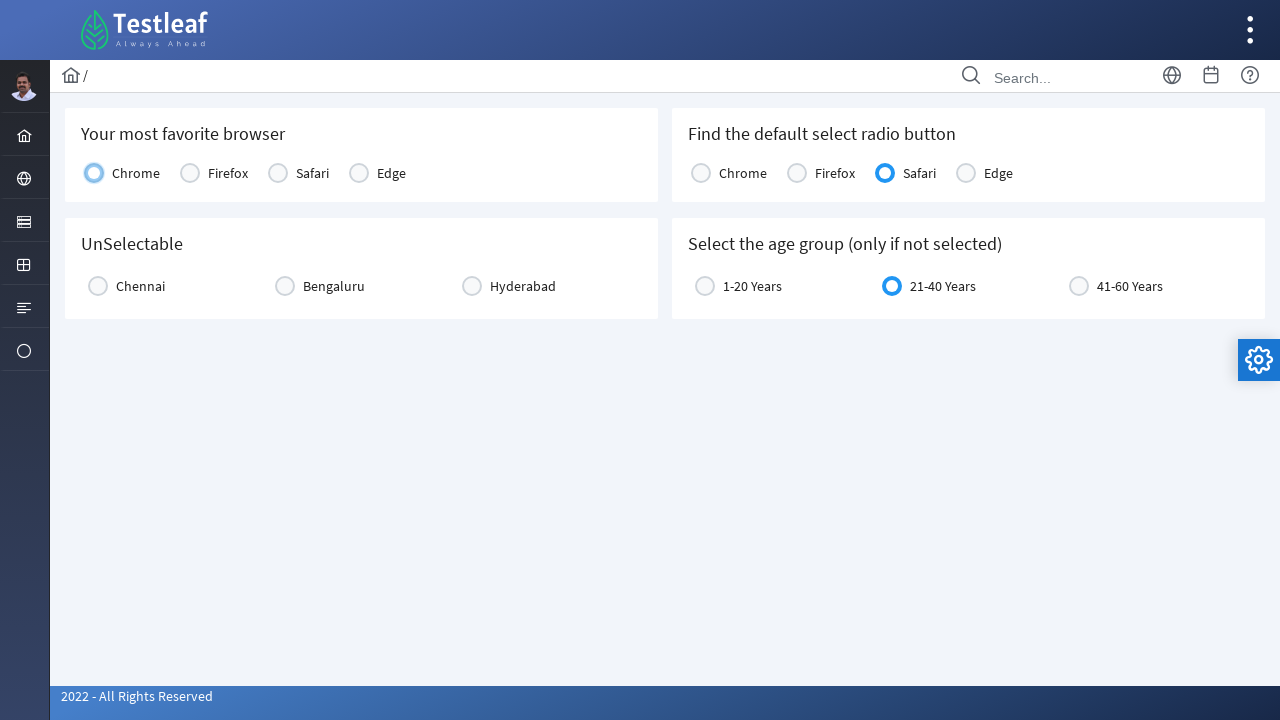

Chrome radio button selection became visible with state-active class
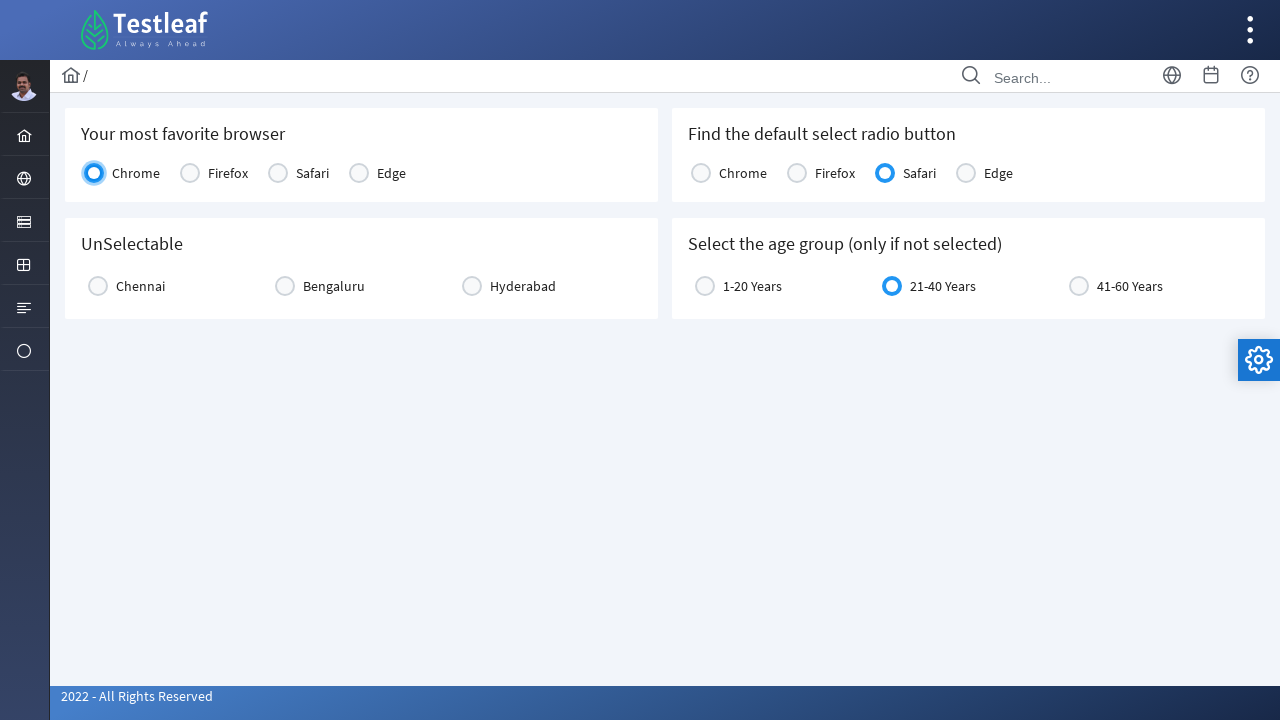

Clicked Chrome radio button again to test toggle behavior at (94, 173) on xpath=//label[text()='Chrome']/parent::td//div[contains(@class, 'ui-radiobutton-
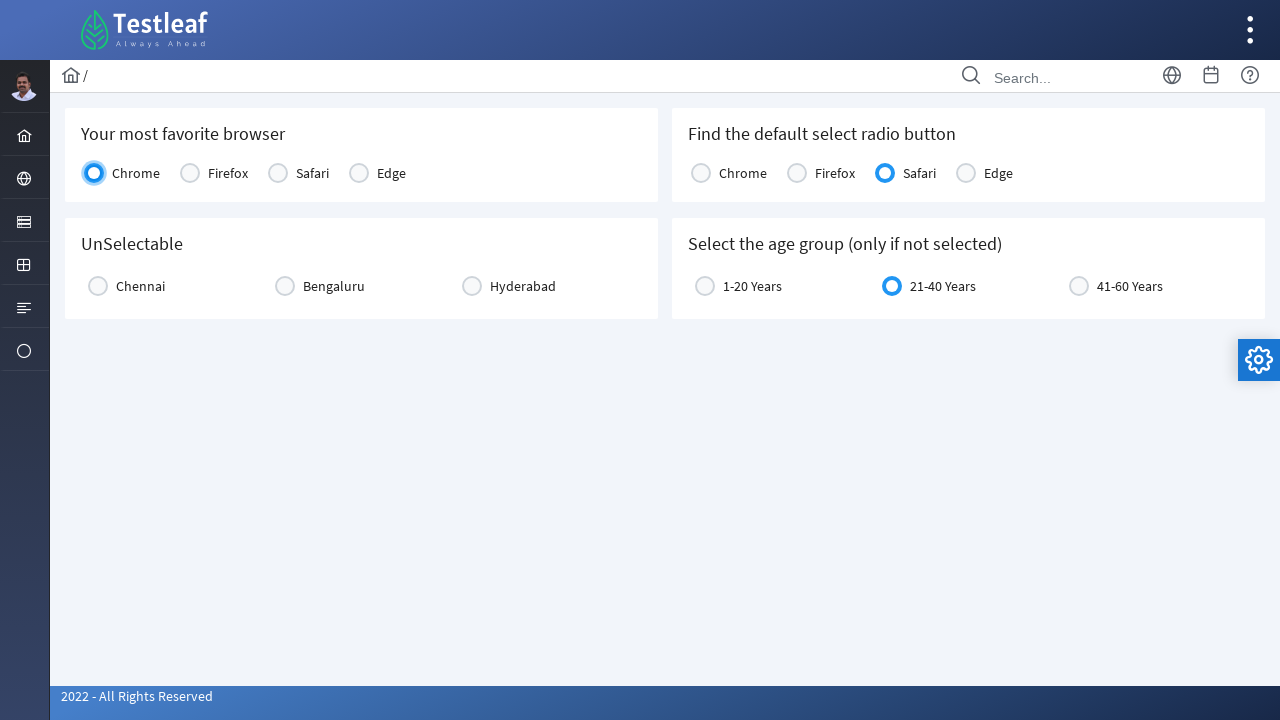

Verified Chrome radio button remains selected after second click
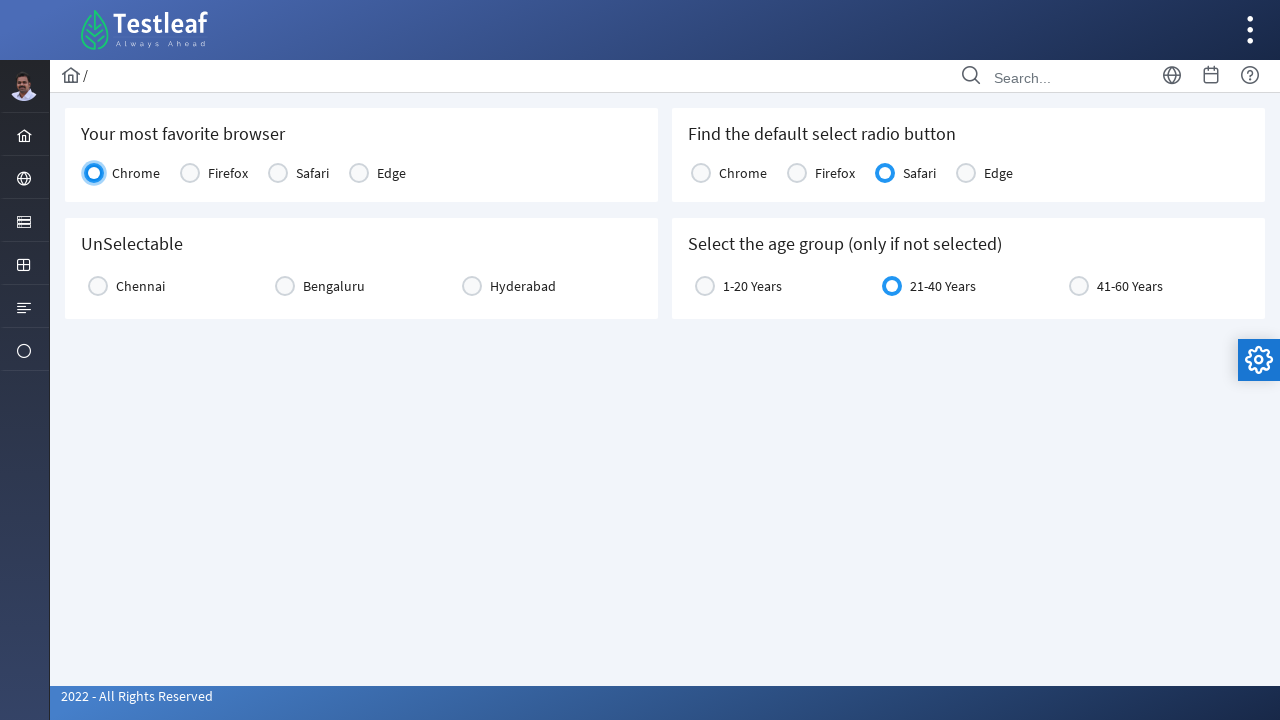

Found default selected radio button
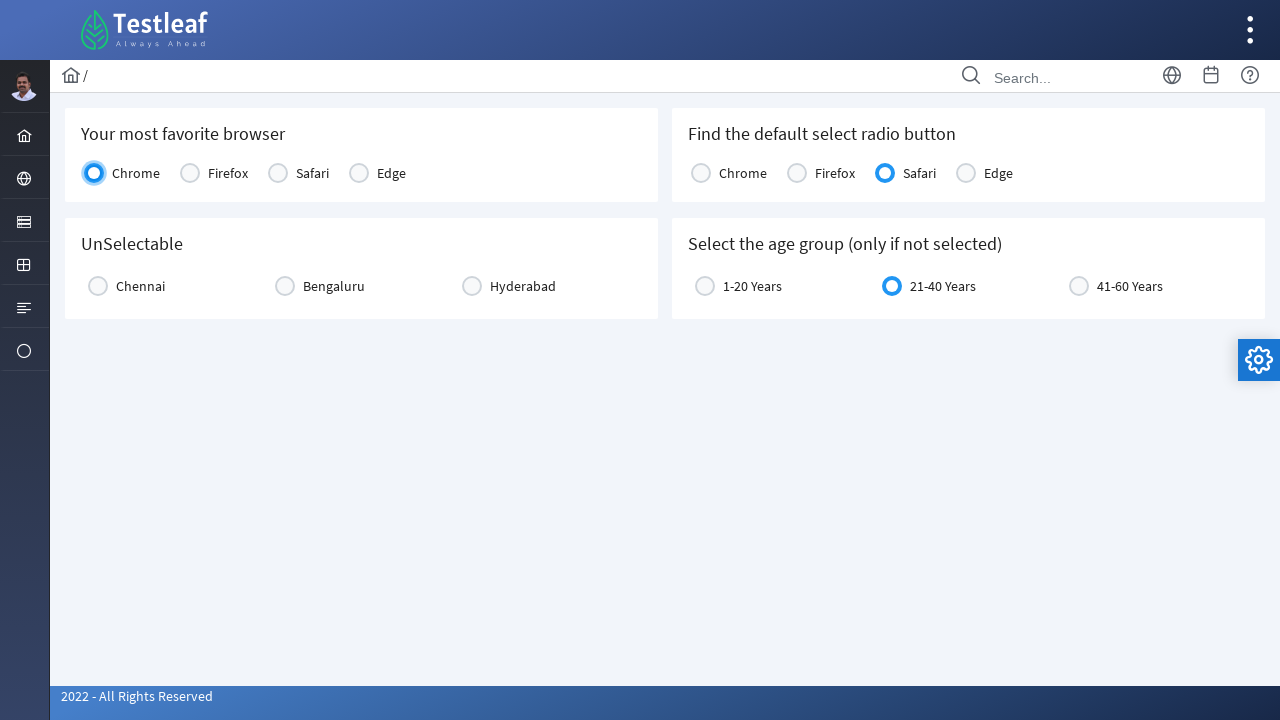

Retrieved default selected radio button label: Safari
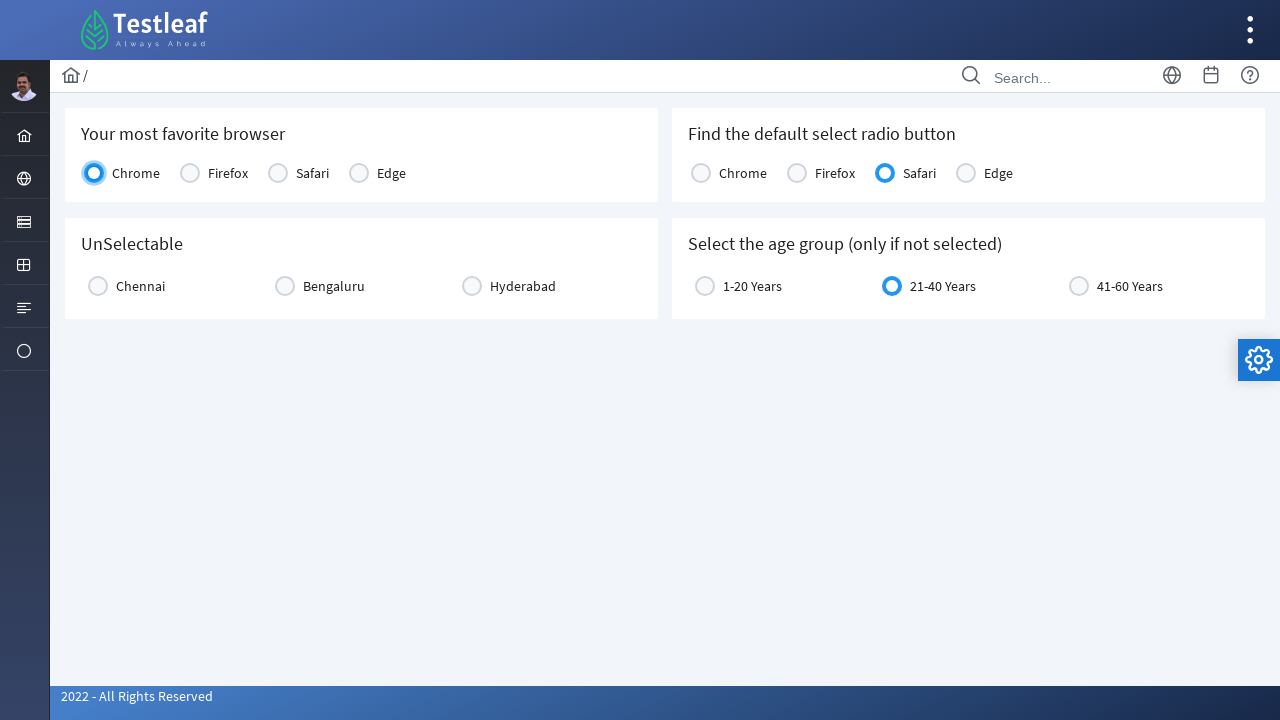

Verified that 21-40 years age group radio button is selected
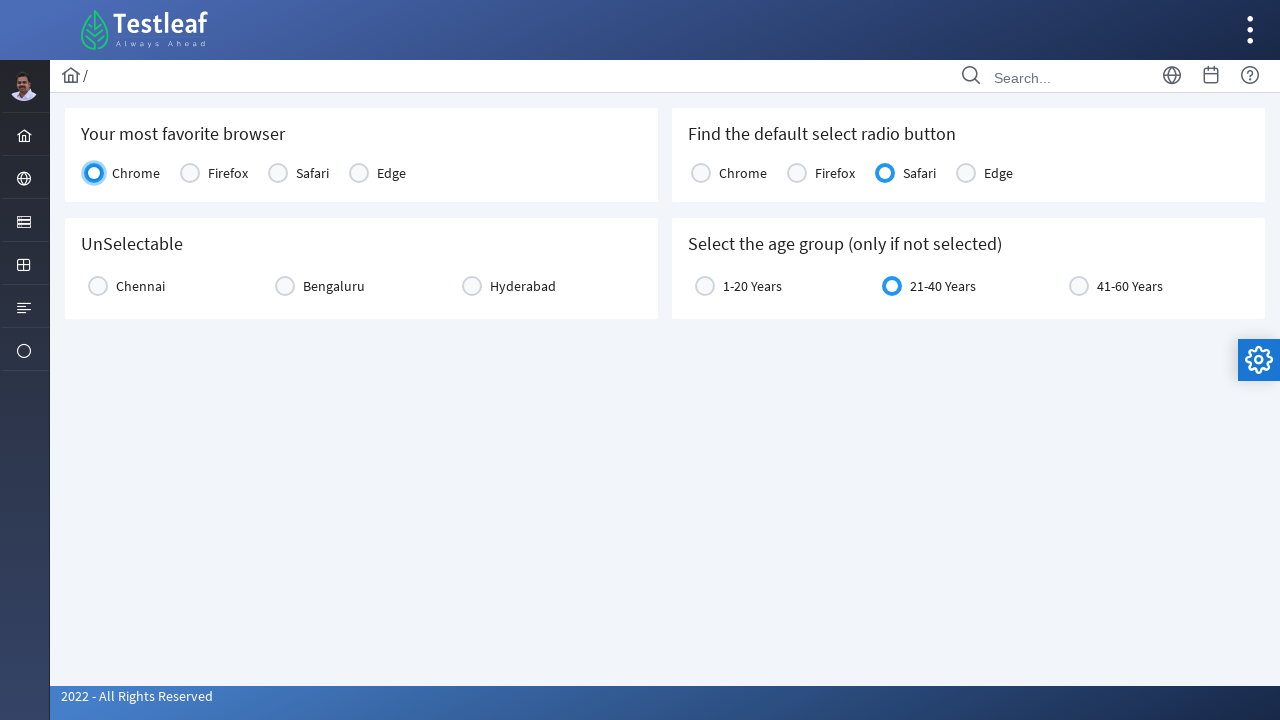

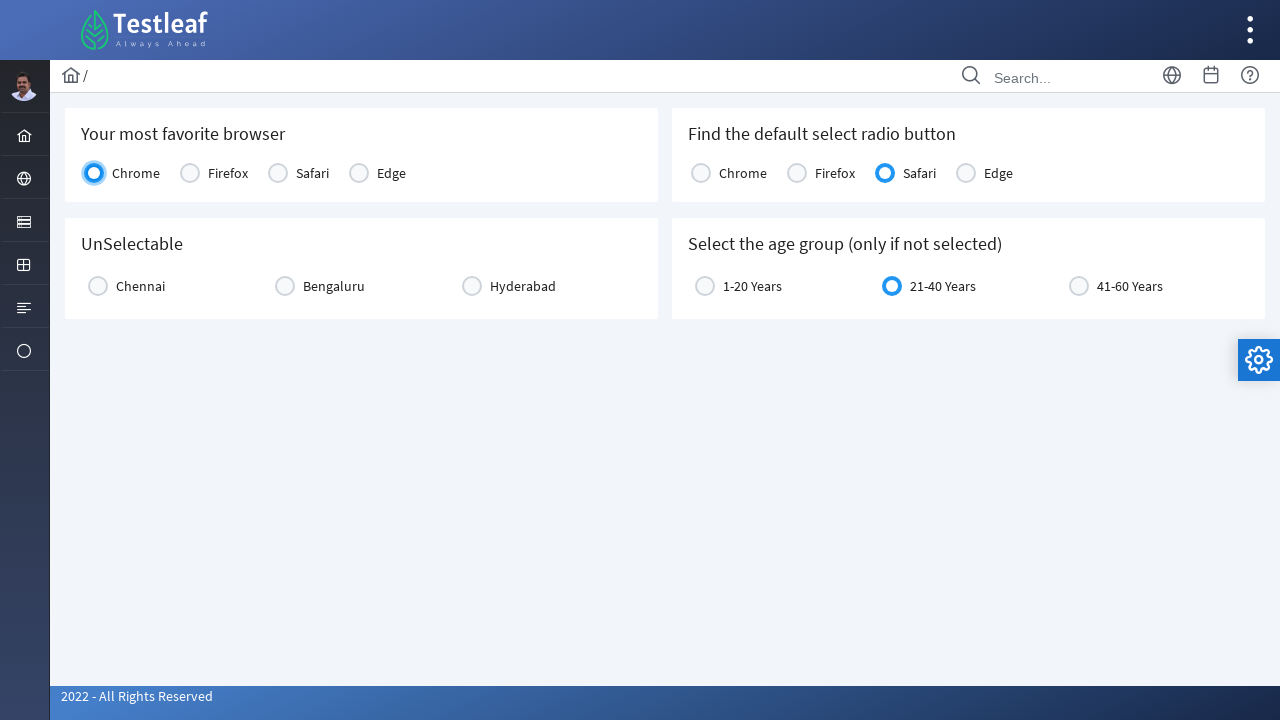